Tests AJAX functionality by clicking a button and waiting for a success message to appear after an asynchronous operation completes

Starting URL: http://uitestingplayground.com/ajax

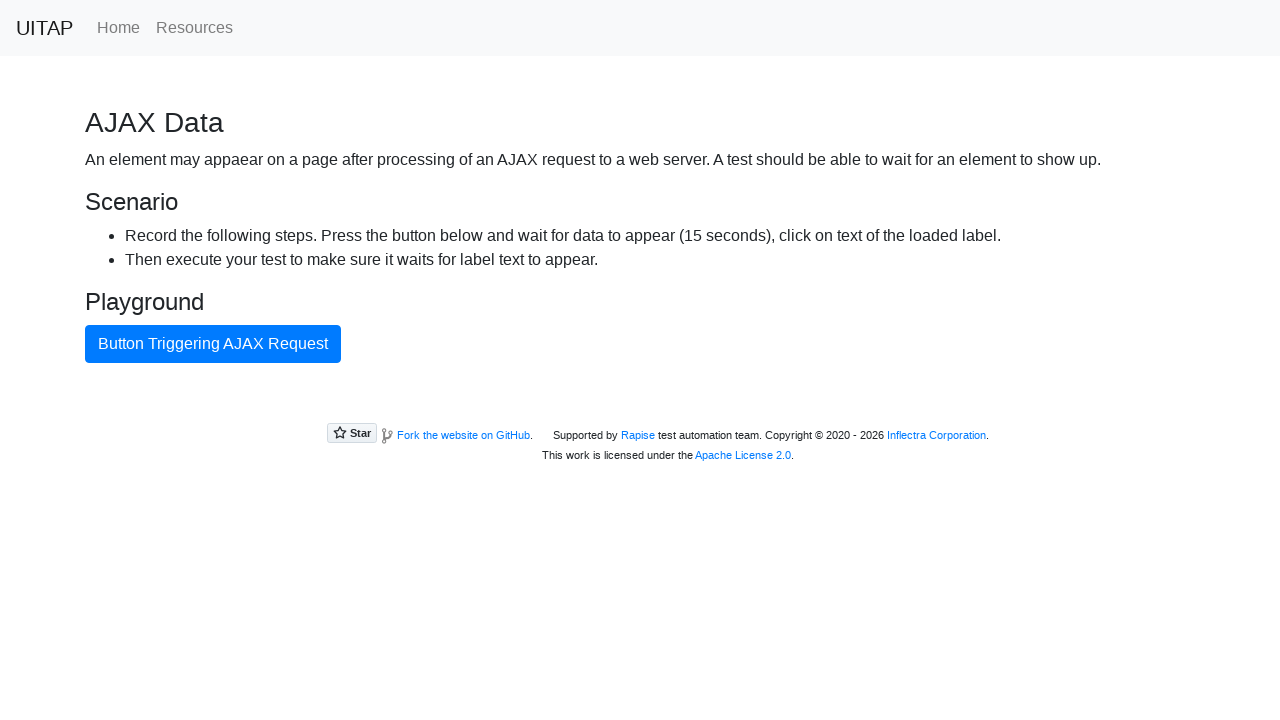

Clicked the blue AJAX button at (213, 344) on #ajaxButton
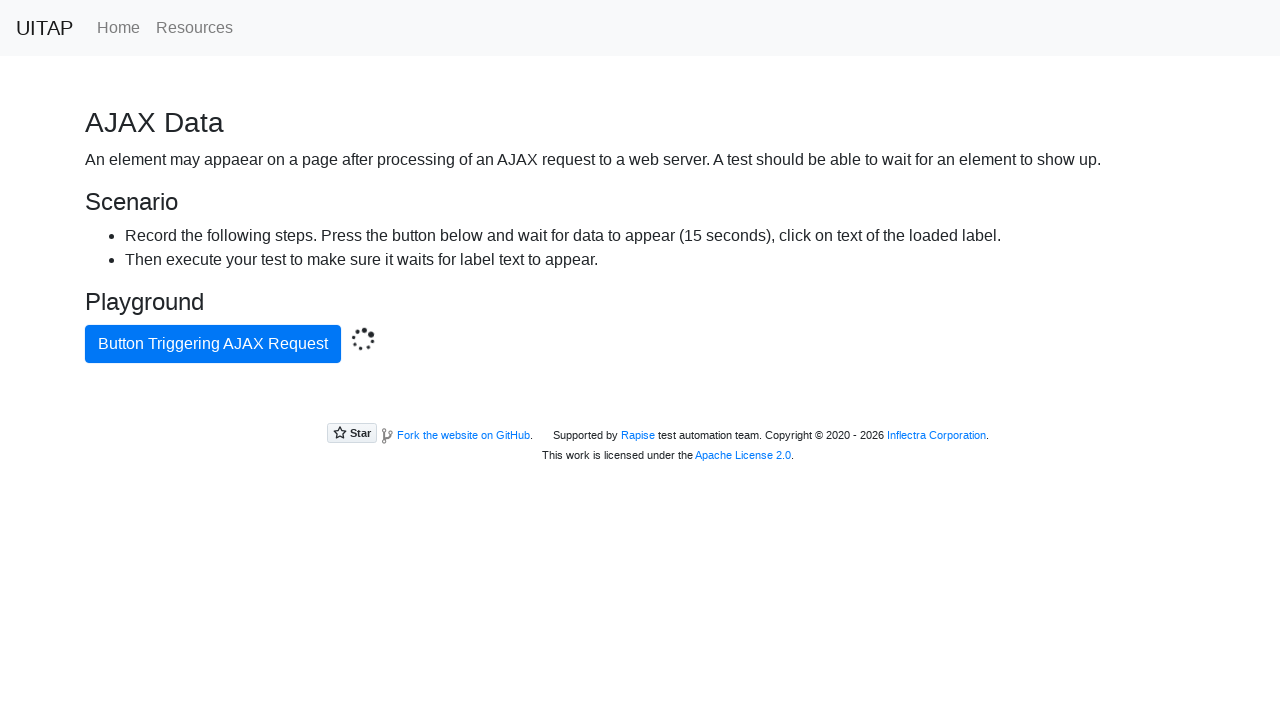

Success message appeared after AJAX operation completed
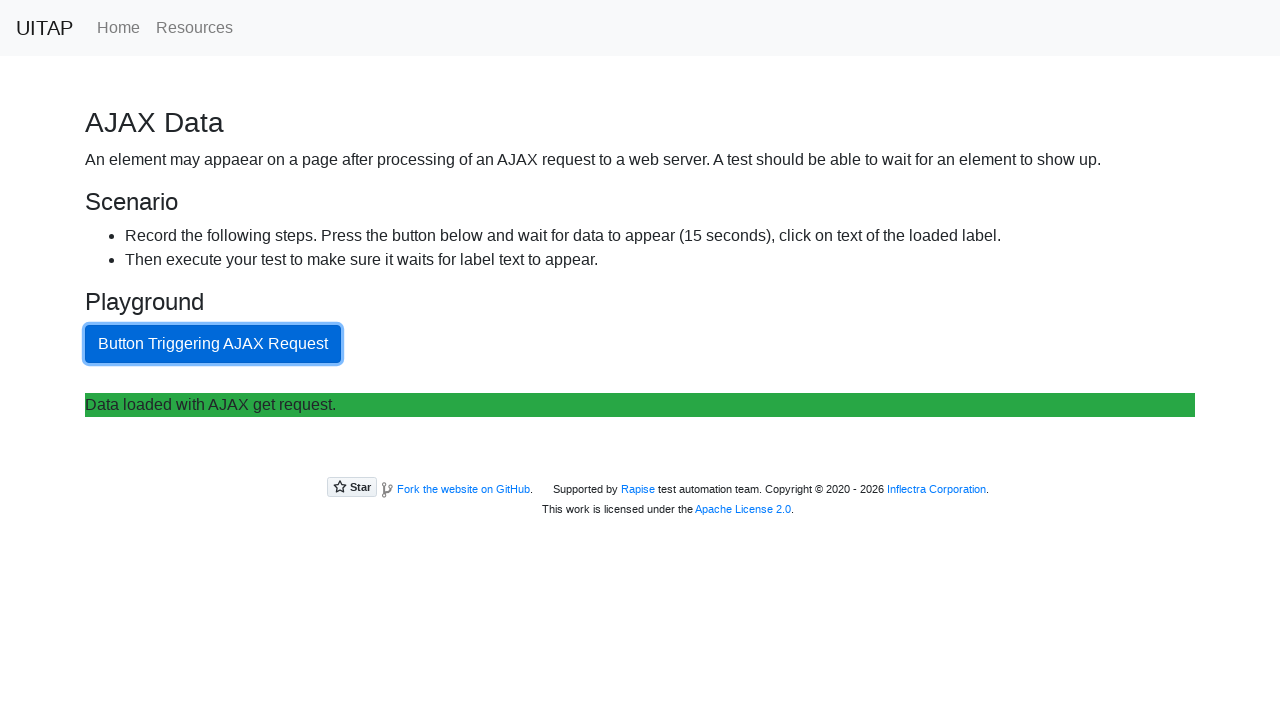

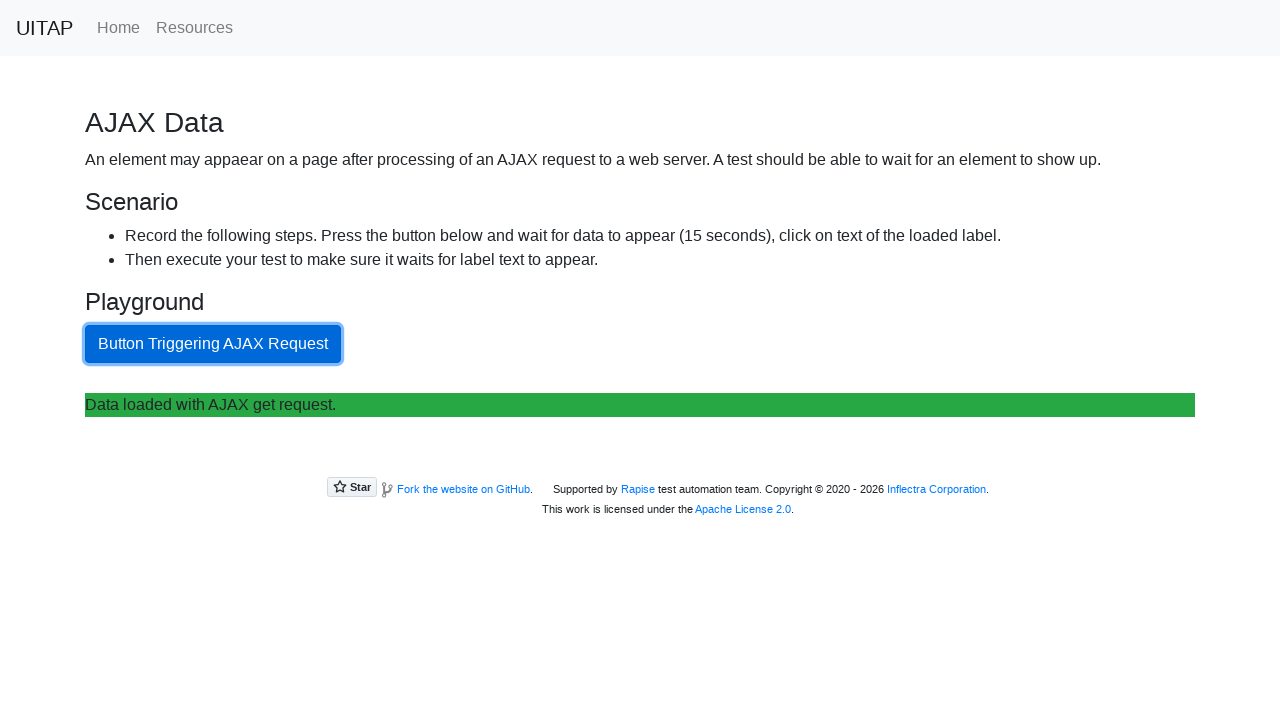